Searches for a product on Araujo pharmacy website by entering a query in the search field and pressing Enter

Starting URL: https://www.araujo.com.br/

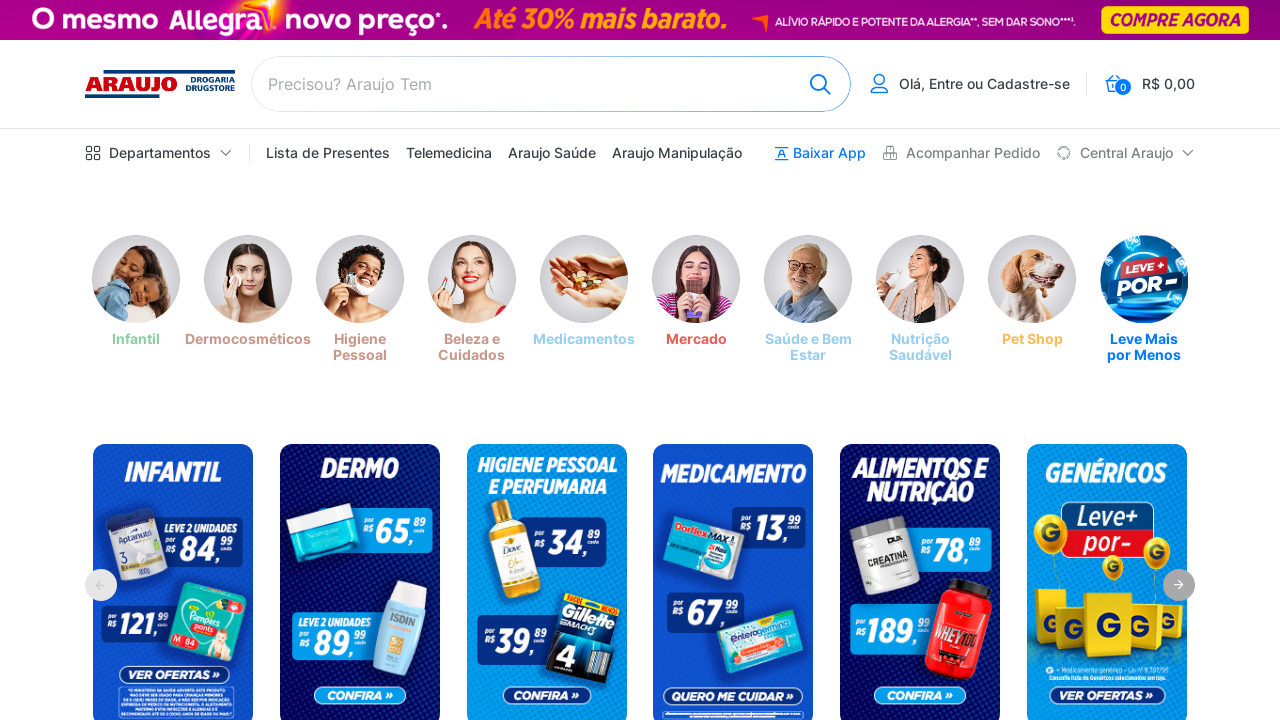

Scrolled down the page to 500px
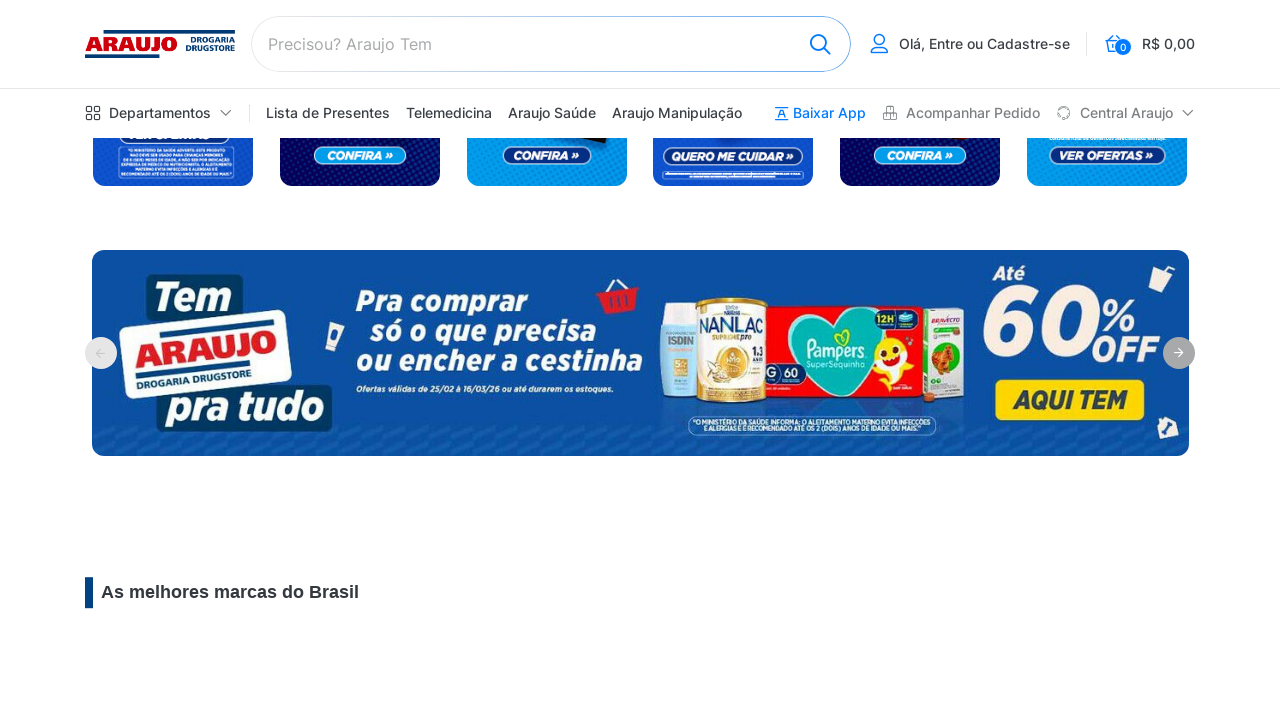

Search input field appeared
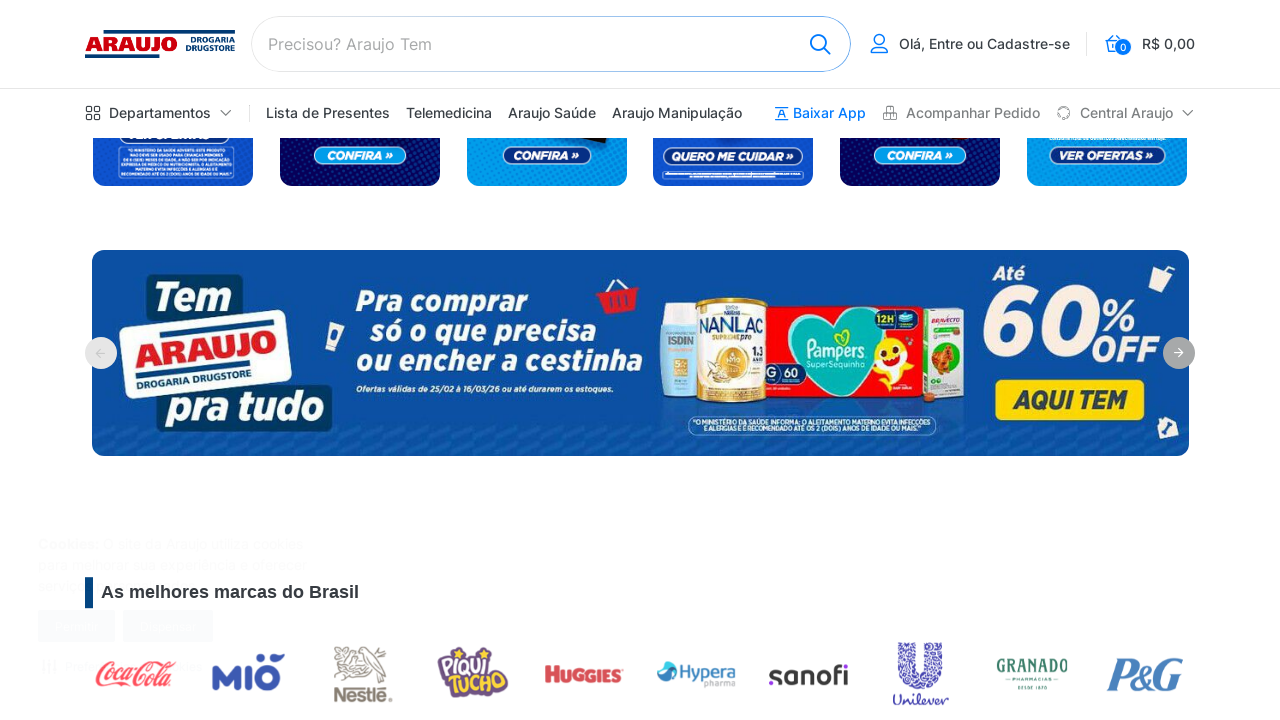

Filled search field with 'dipirona 500mg' on input[name='q']
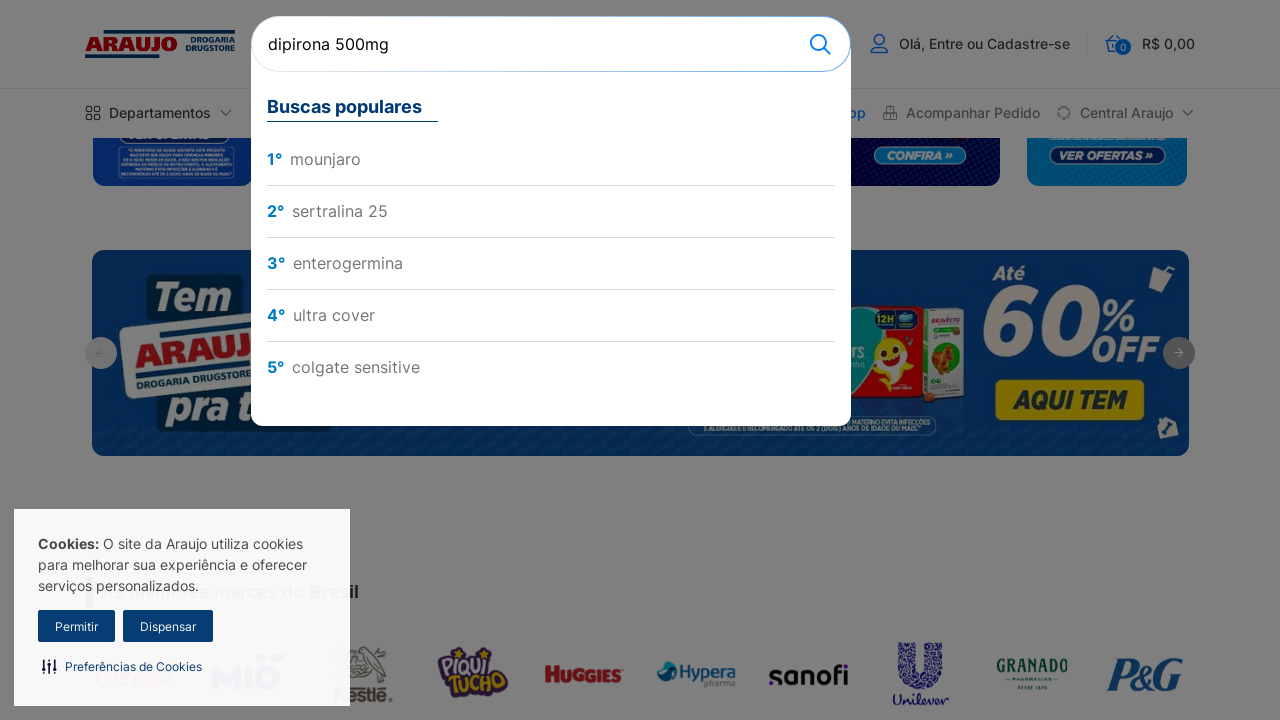

Pressed Enter to search for the product on input[name='q']
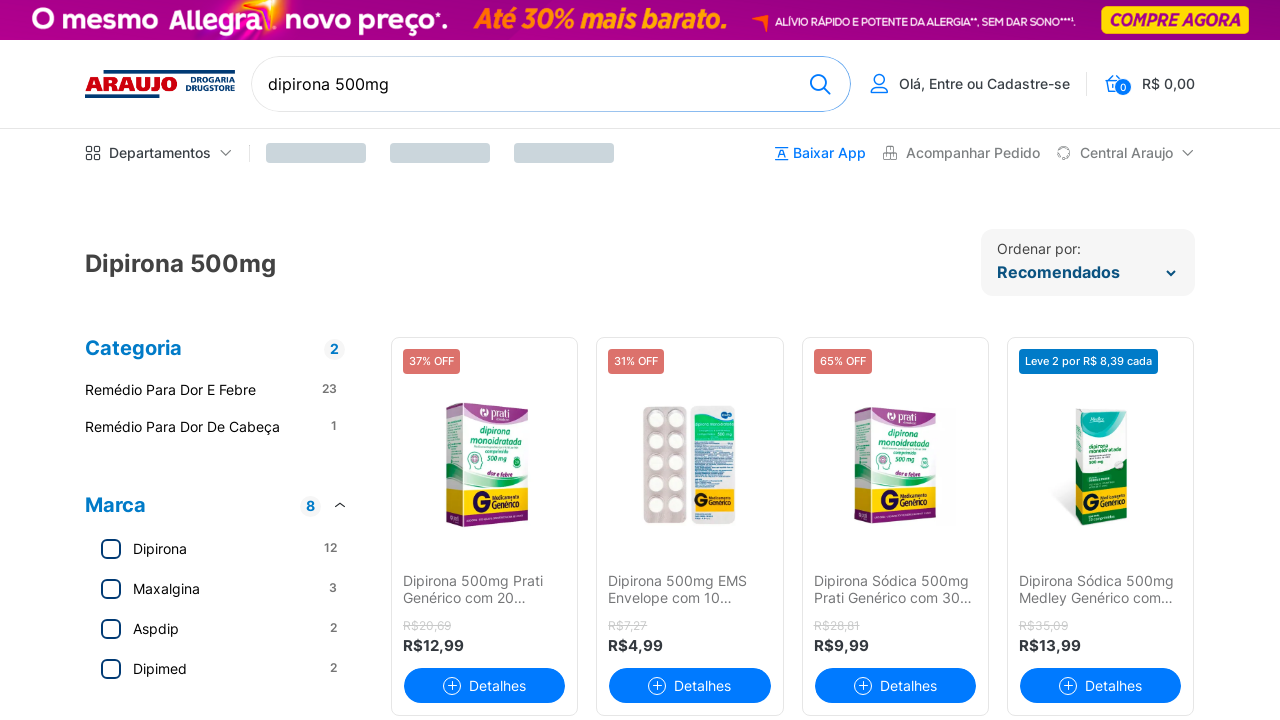

Product results loaded on the page
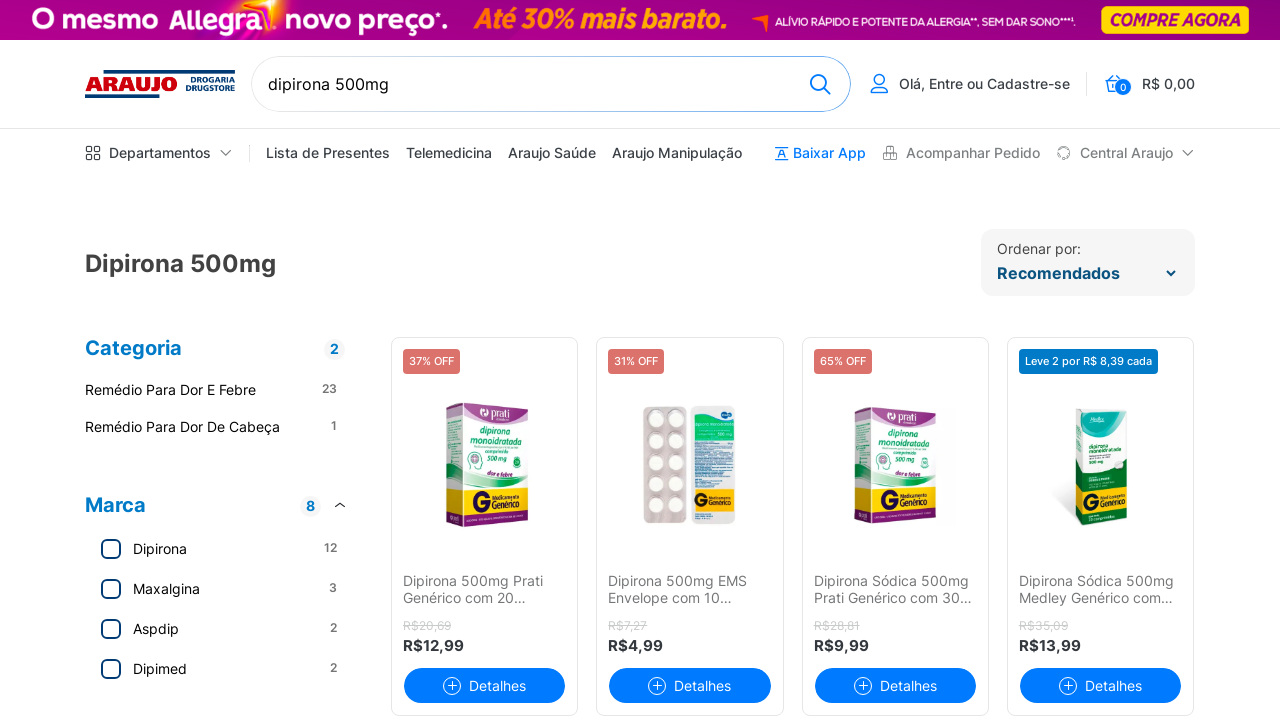

Product name elements are visible
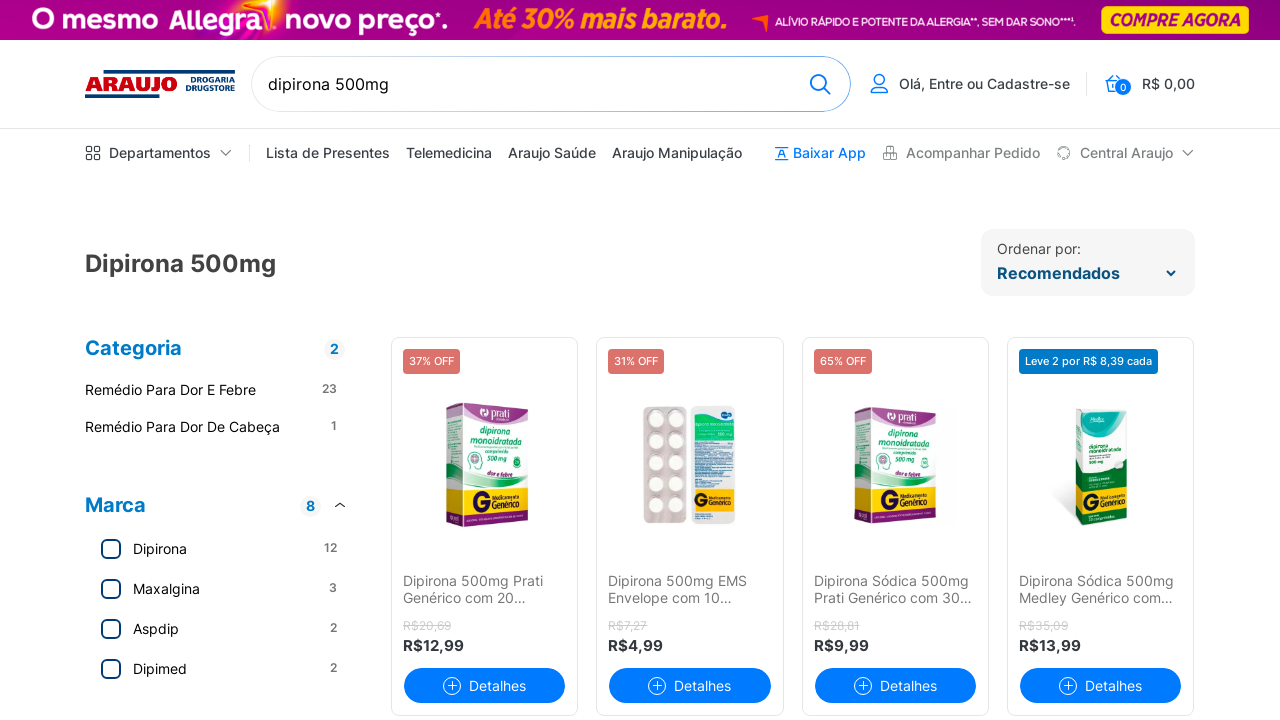

Product price elements are visible
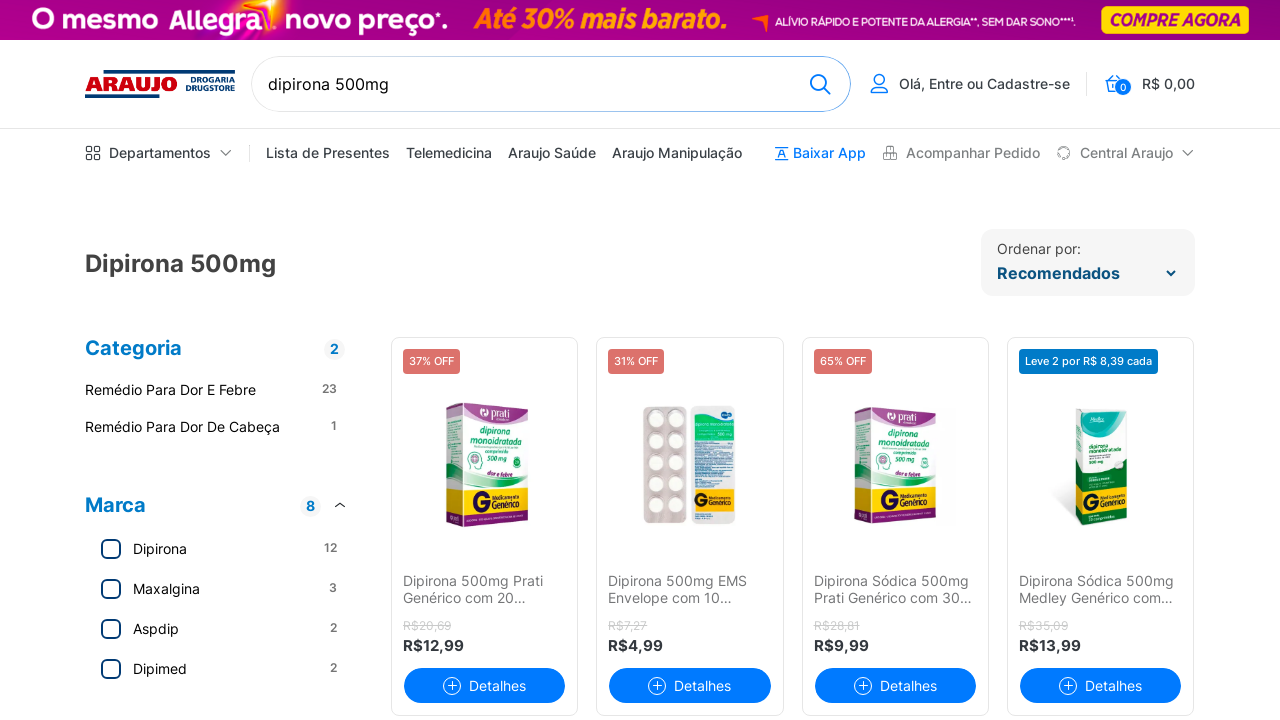

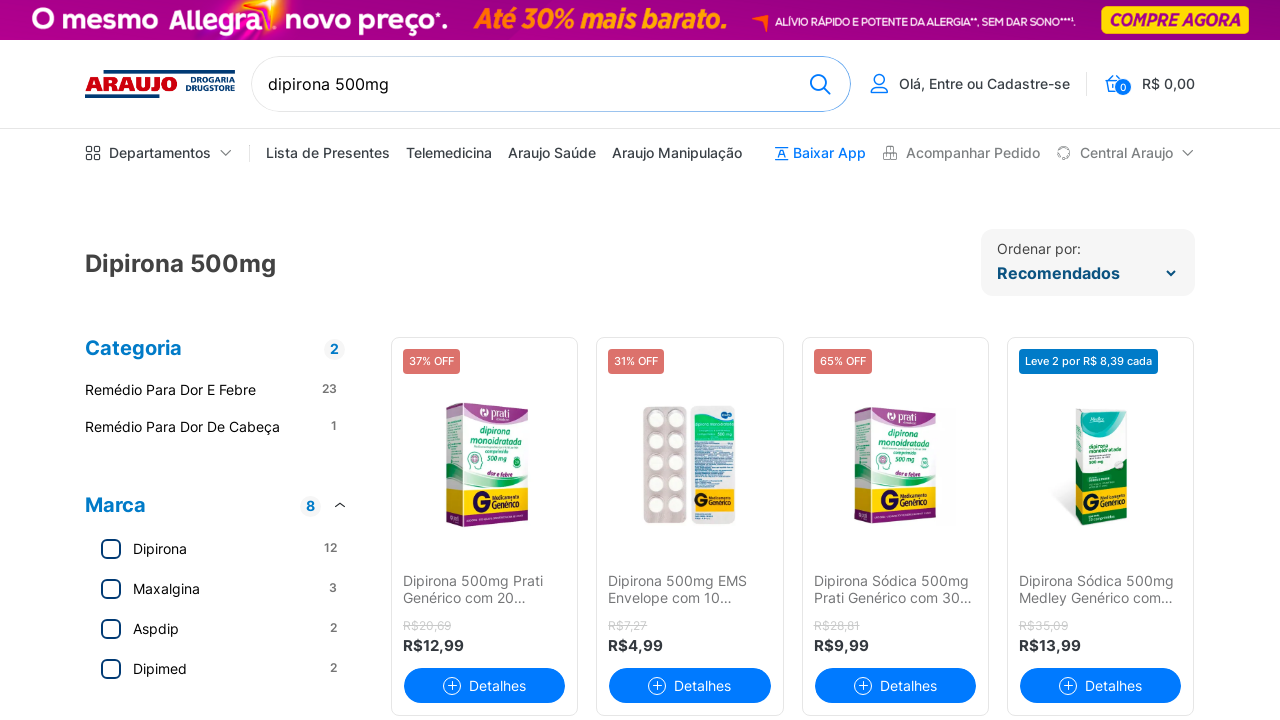